Tests clearing the complete state of all items by checking and unchecking toggle-all

Starting URL: https://demo.playwright.dev/todomvc

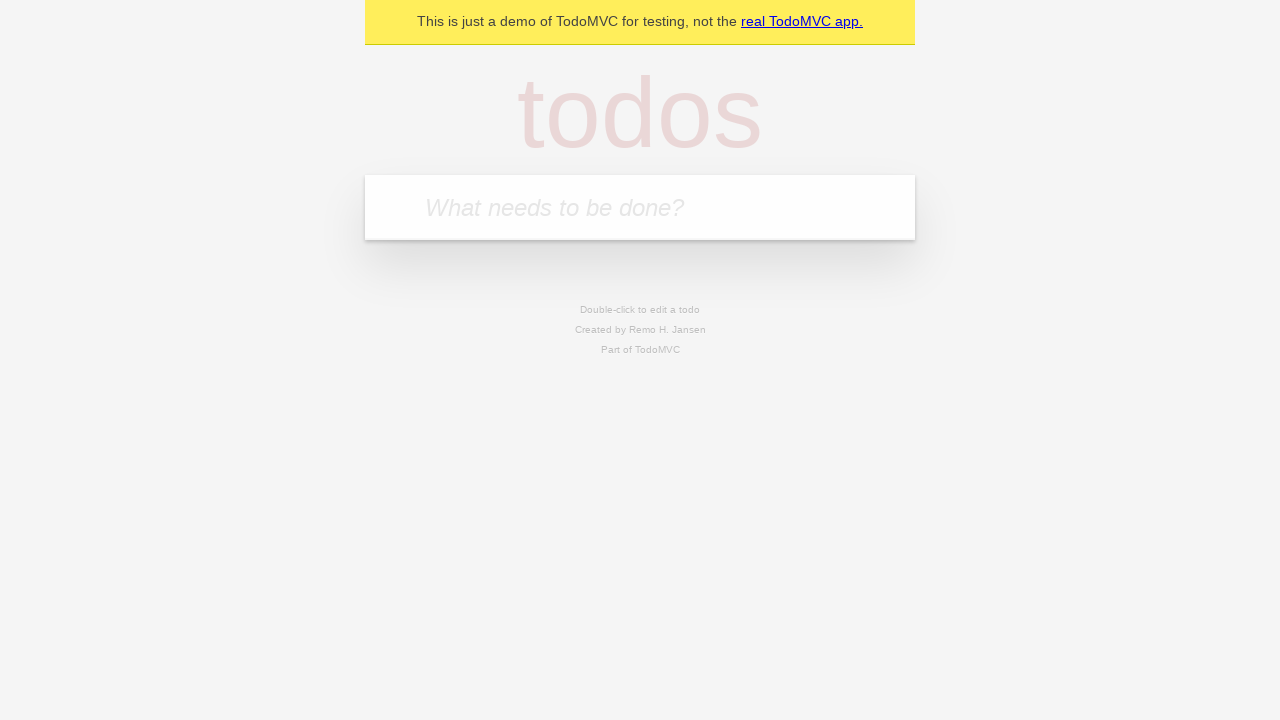

Filled new todo field with 'buy some cheese' on .new-todo
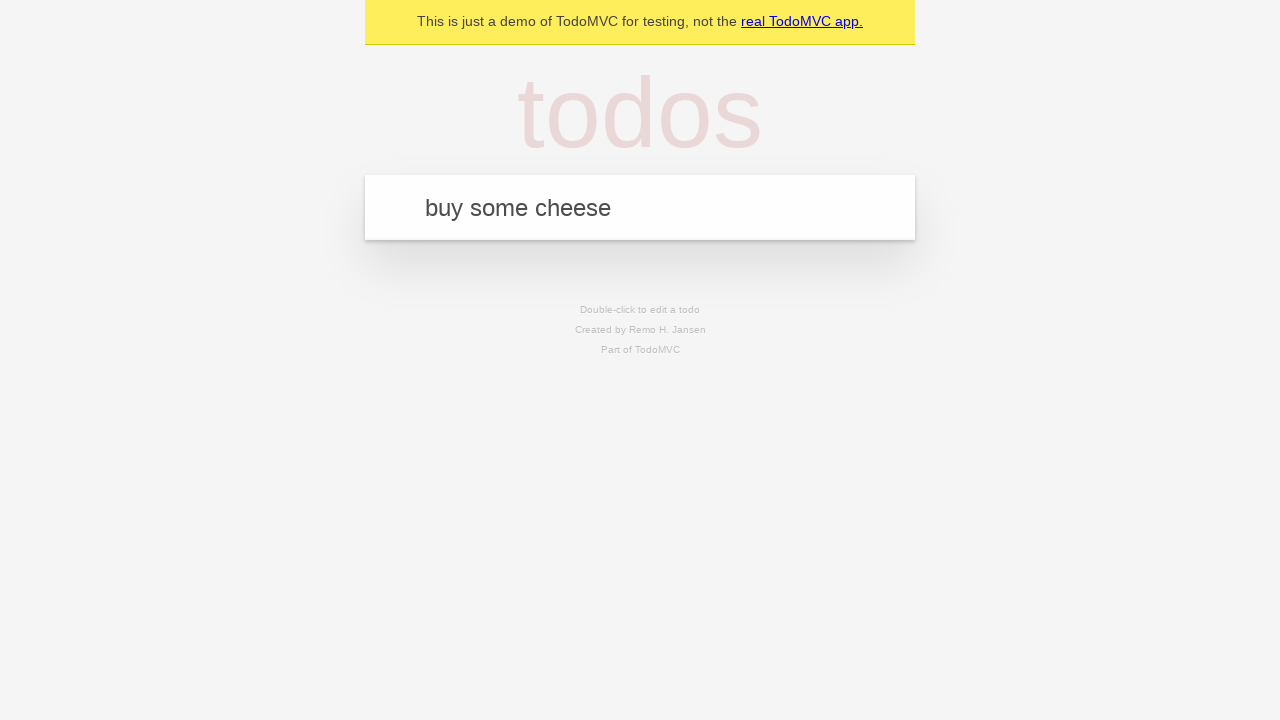

Pressed Enter to create first todo item on .new-todo
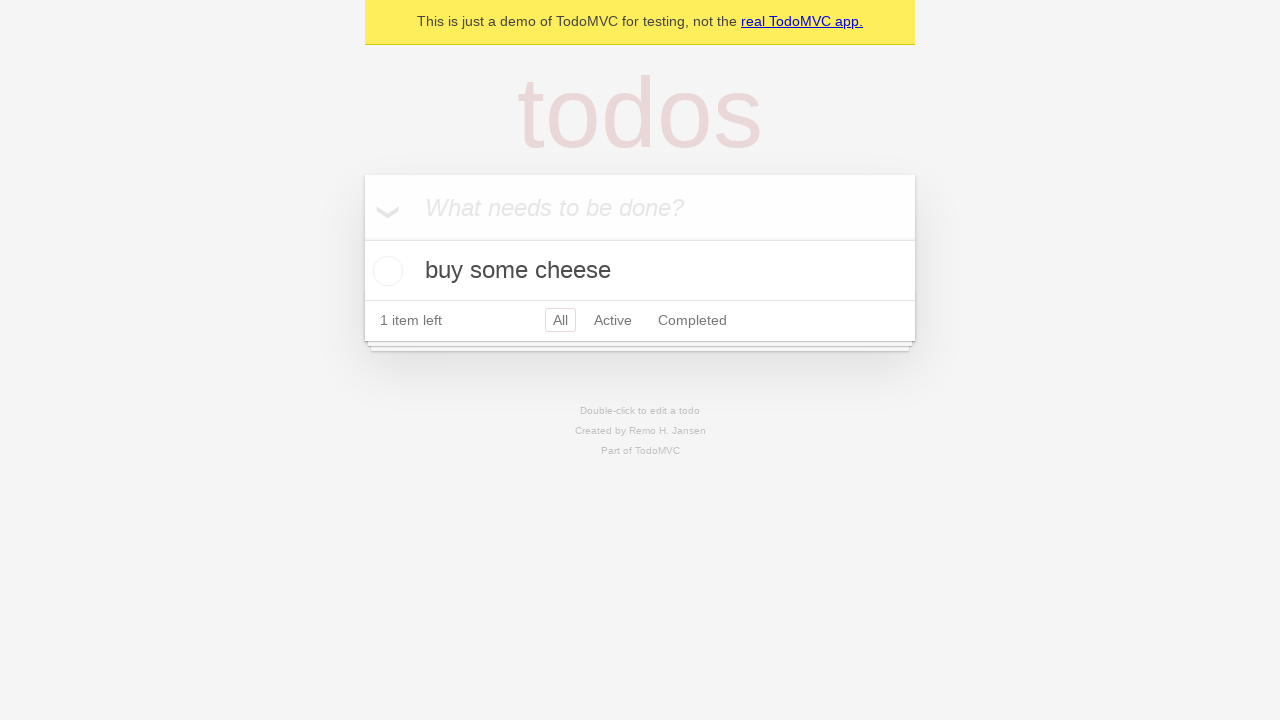

Filled new todo field with 'feed the cat' on .new-todo
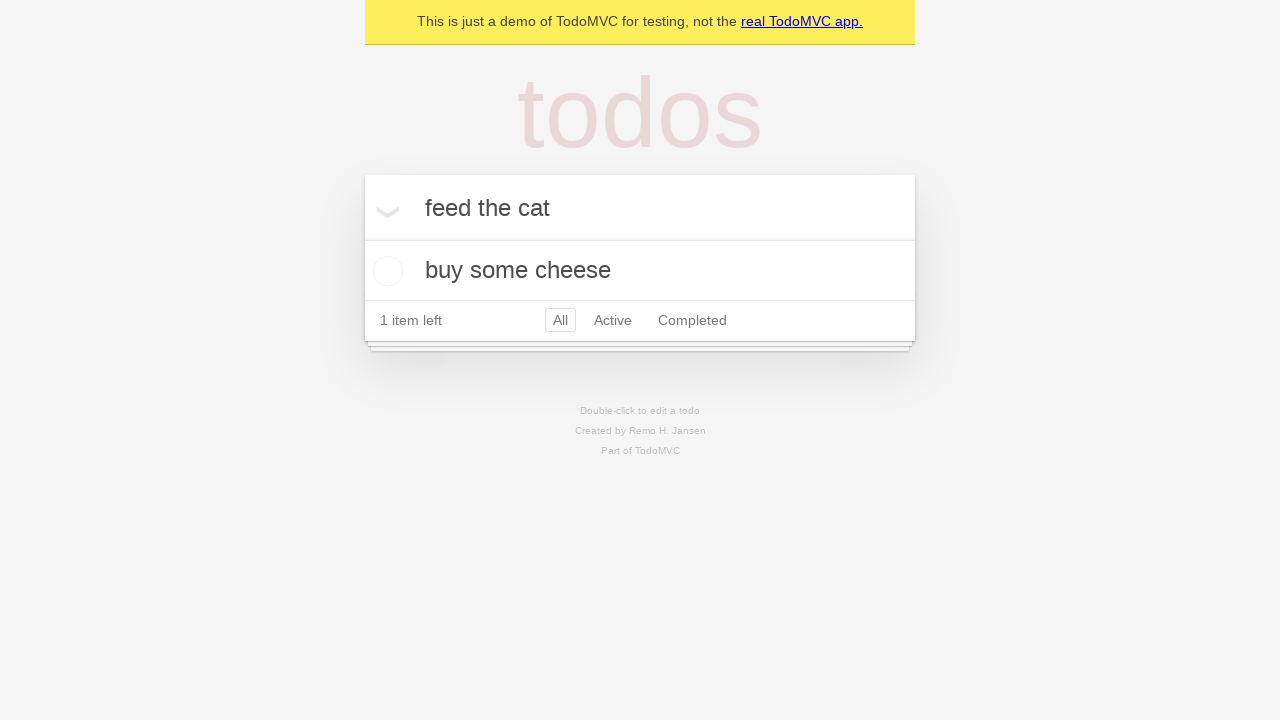

Pressed Enter to create second todo item on .new-todo
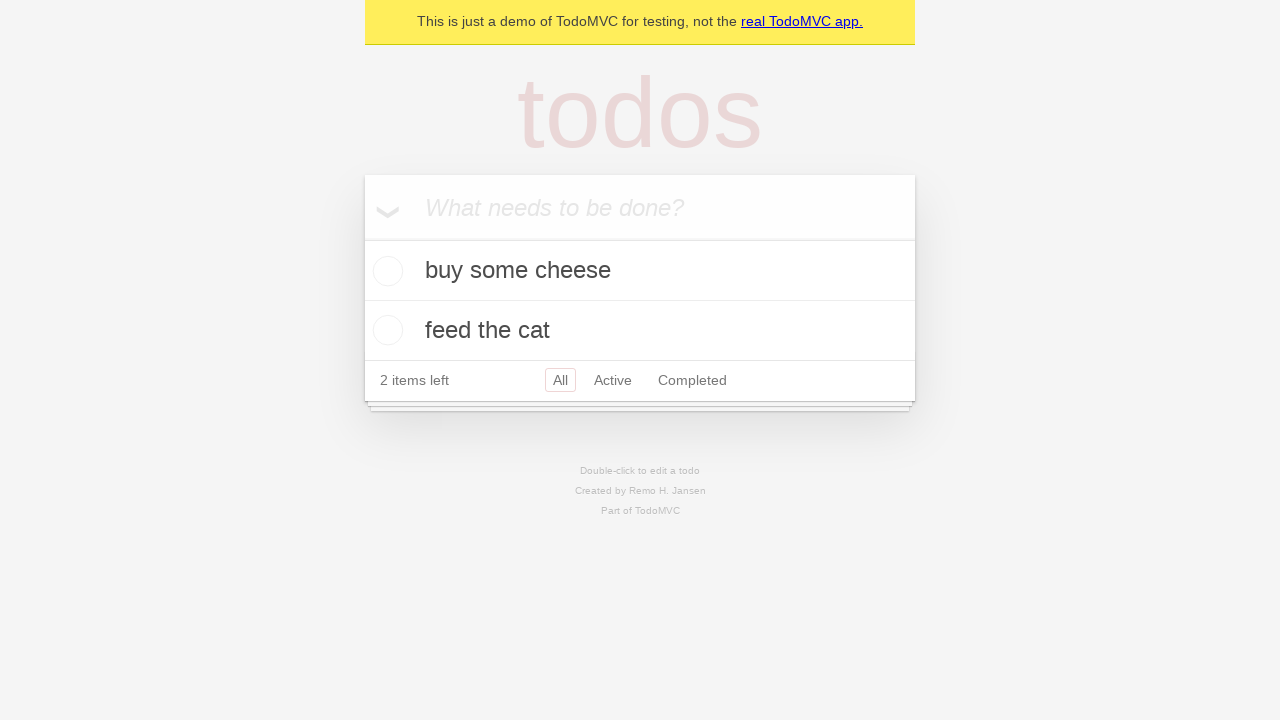

Filled new todo field with 'book a doctors appointment' on .new-todo
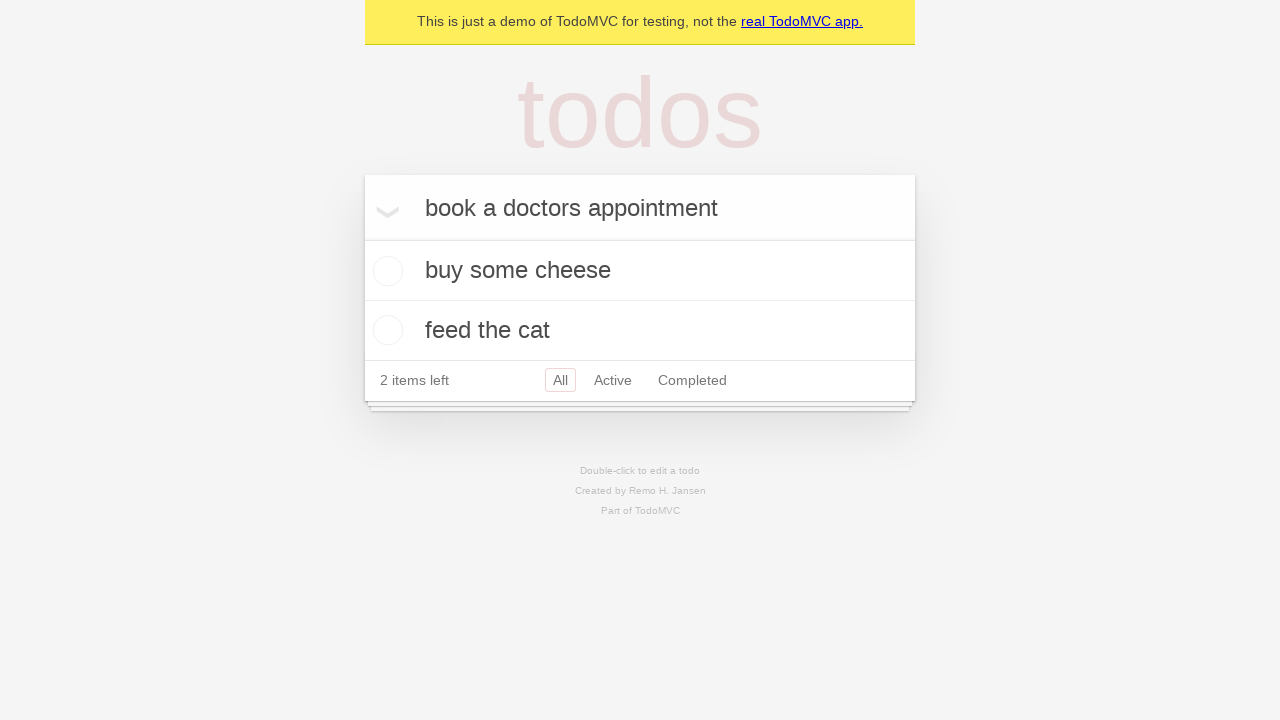

Pressed Enter to create third todo item on .new-todo
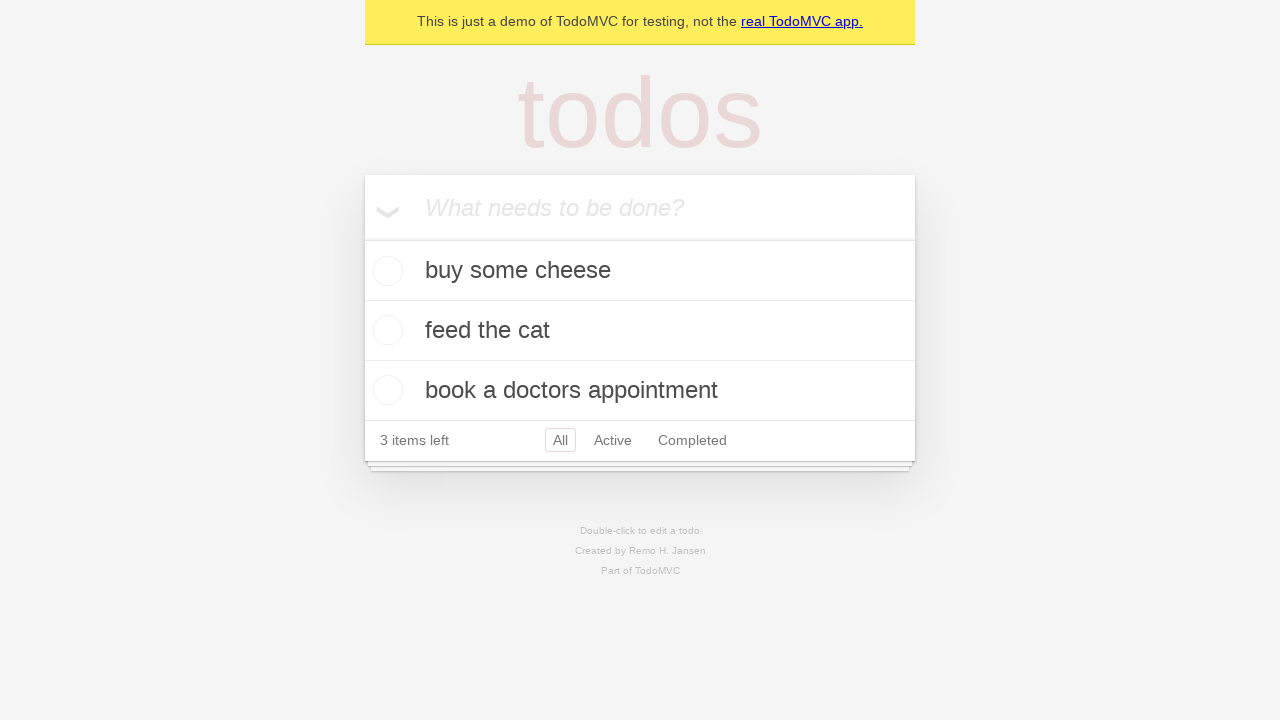

Checked toggle-all to mark all items as complete at (362, 238) on .toggle-all
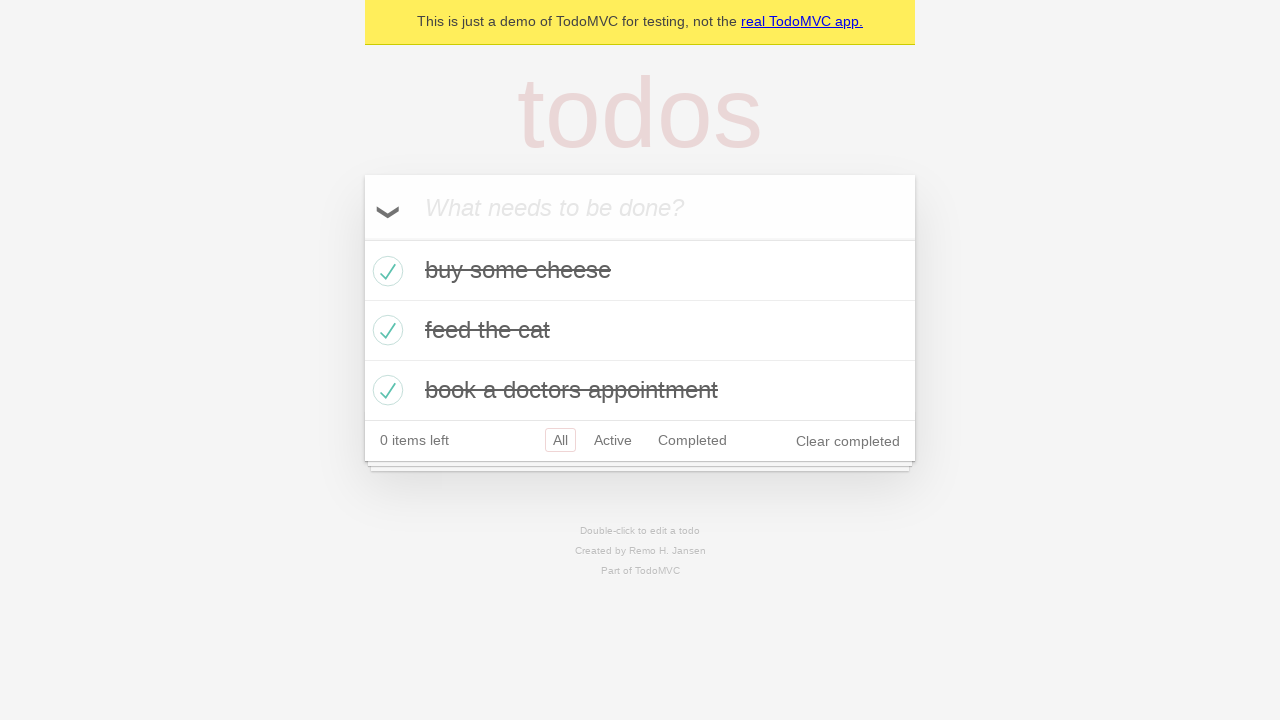

Unchecked toggle-all to clear complete state of all items at (362, 238) on .toggle-all
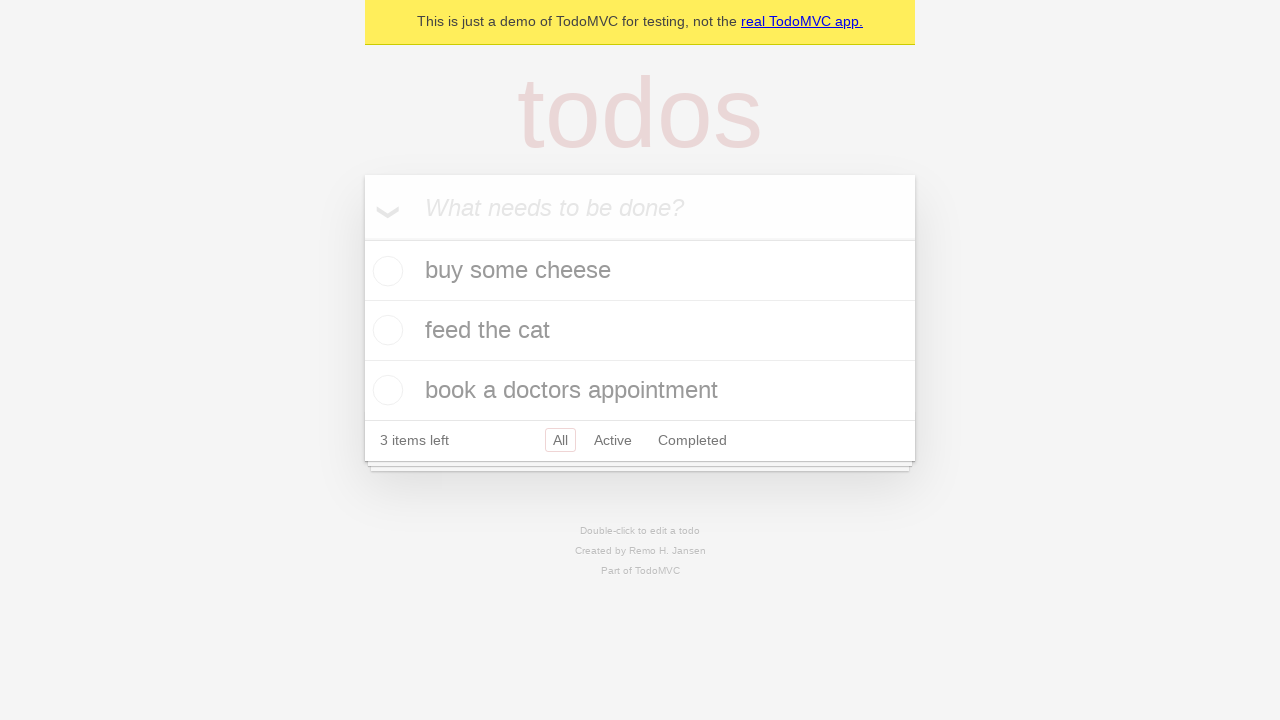

Waited for todo list items to be present in uncompleted state
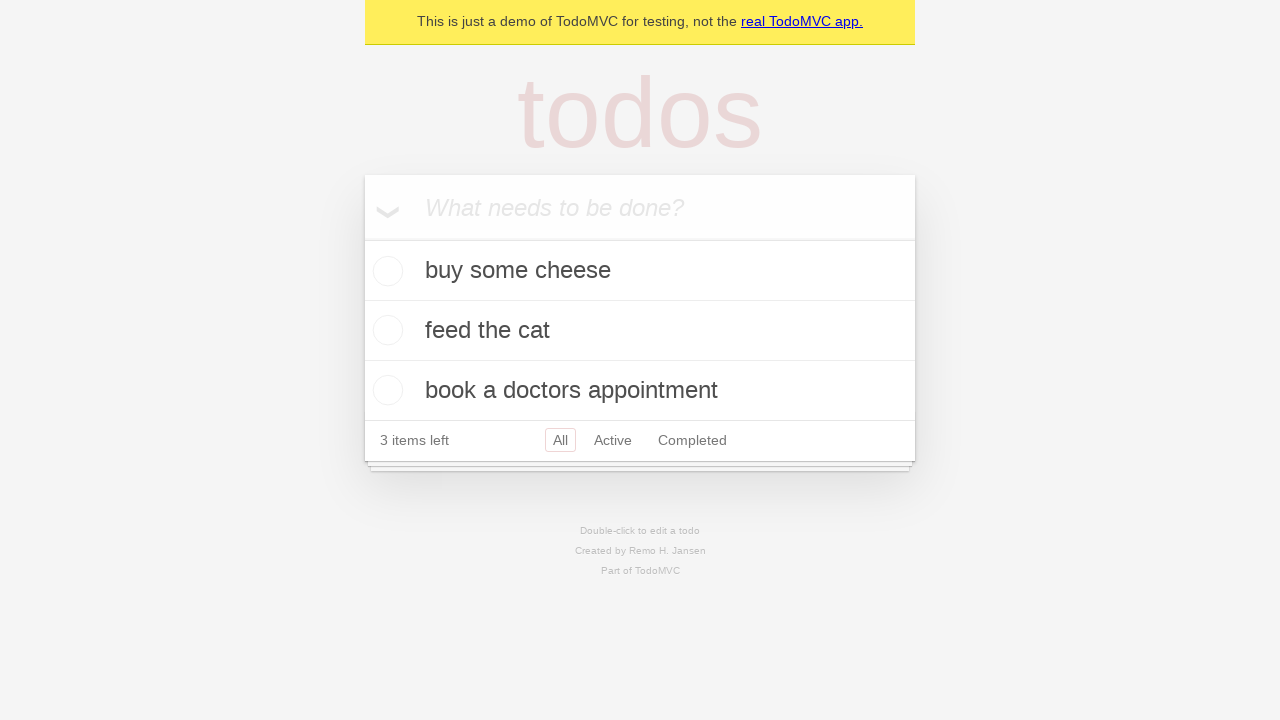

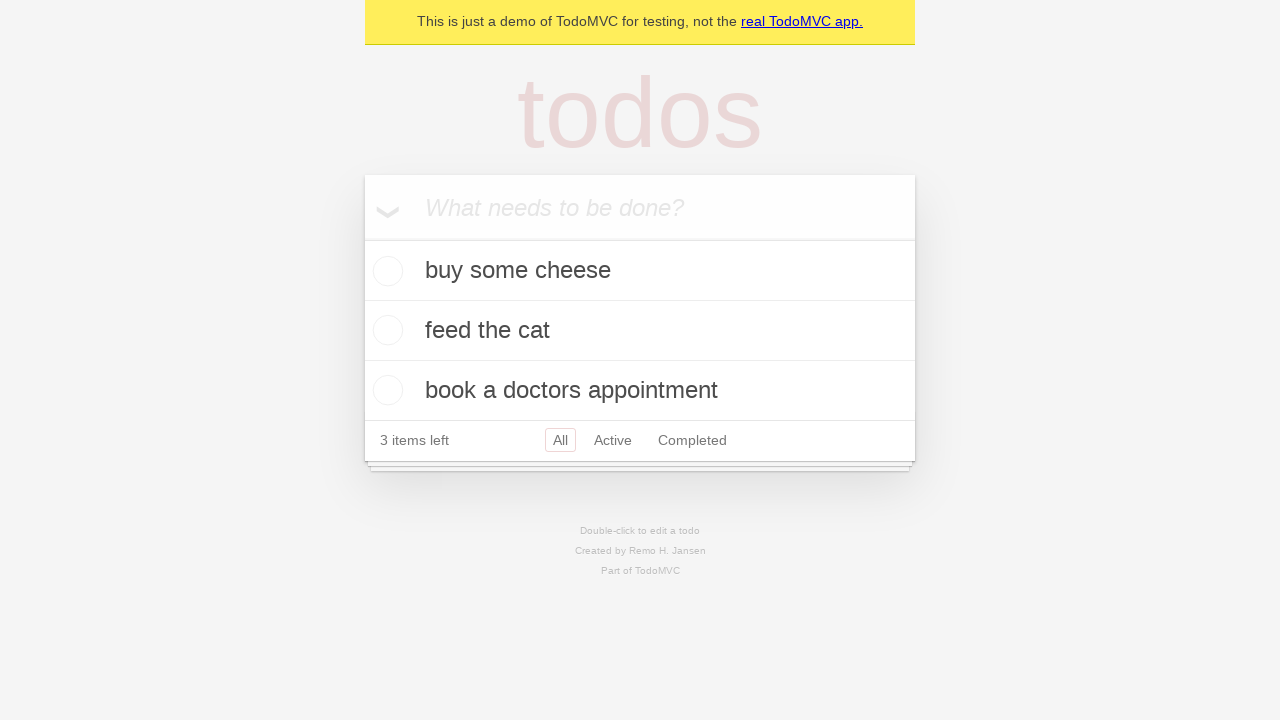